Tests a registration form by filling all input fields in the first block with text, submitting the form, and verifying the success message is displayed.

Starting URL: http://suninjuly.github.io/registration1.html

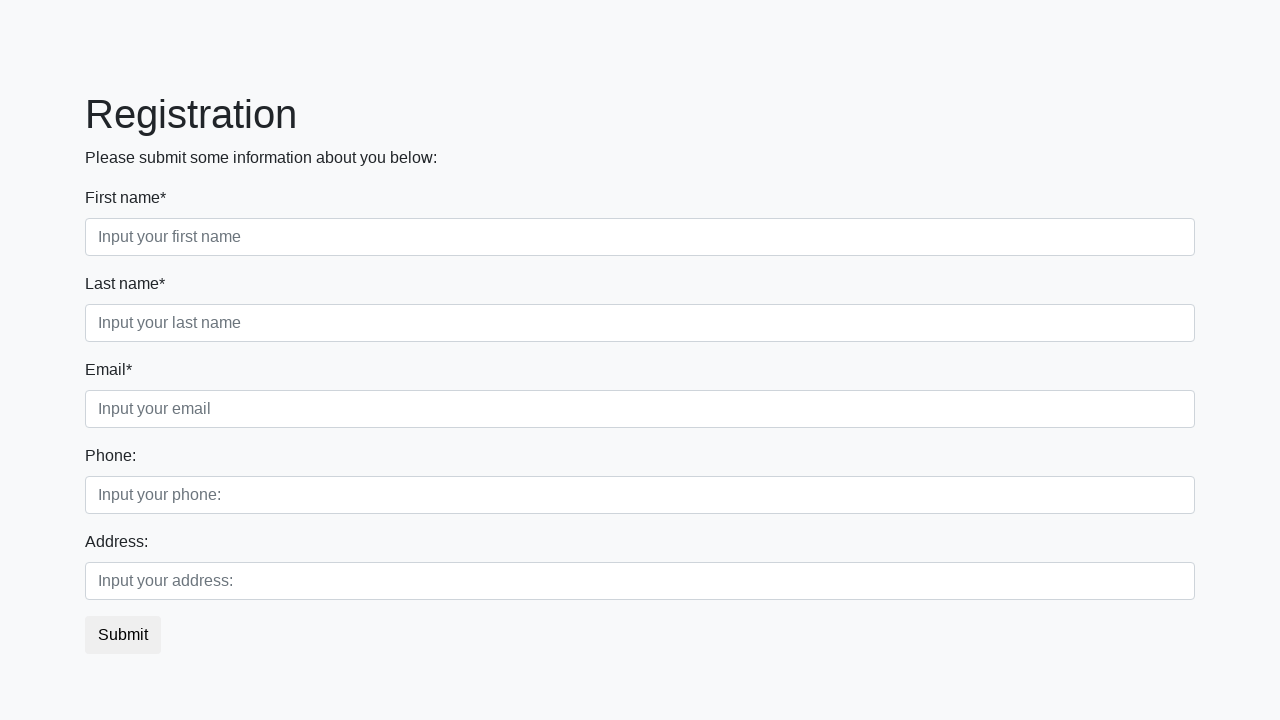

Located all input fields in first block
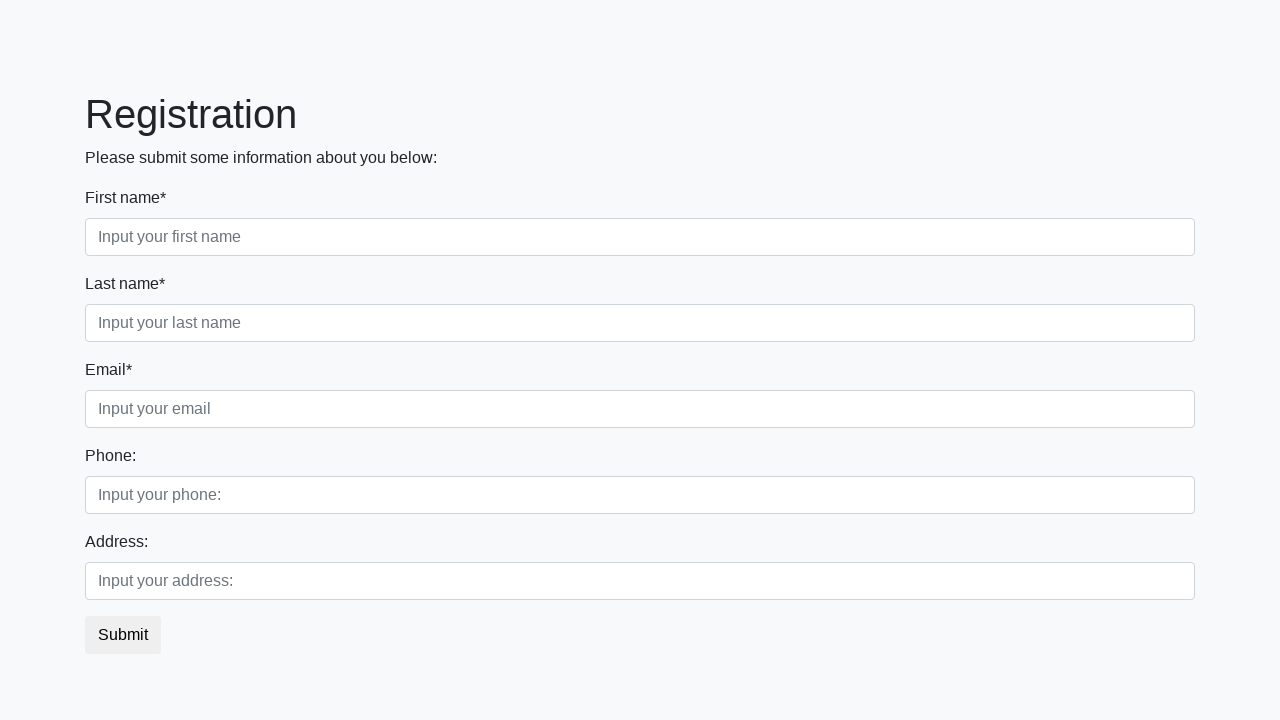

Filled input field 1 with 'John Doe' on div.first_block input >> nth=0
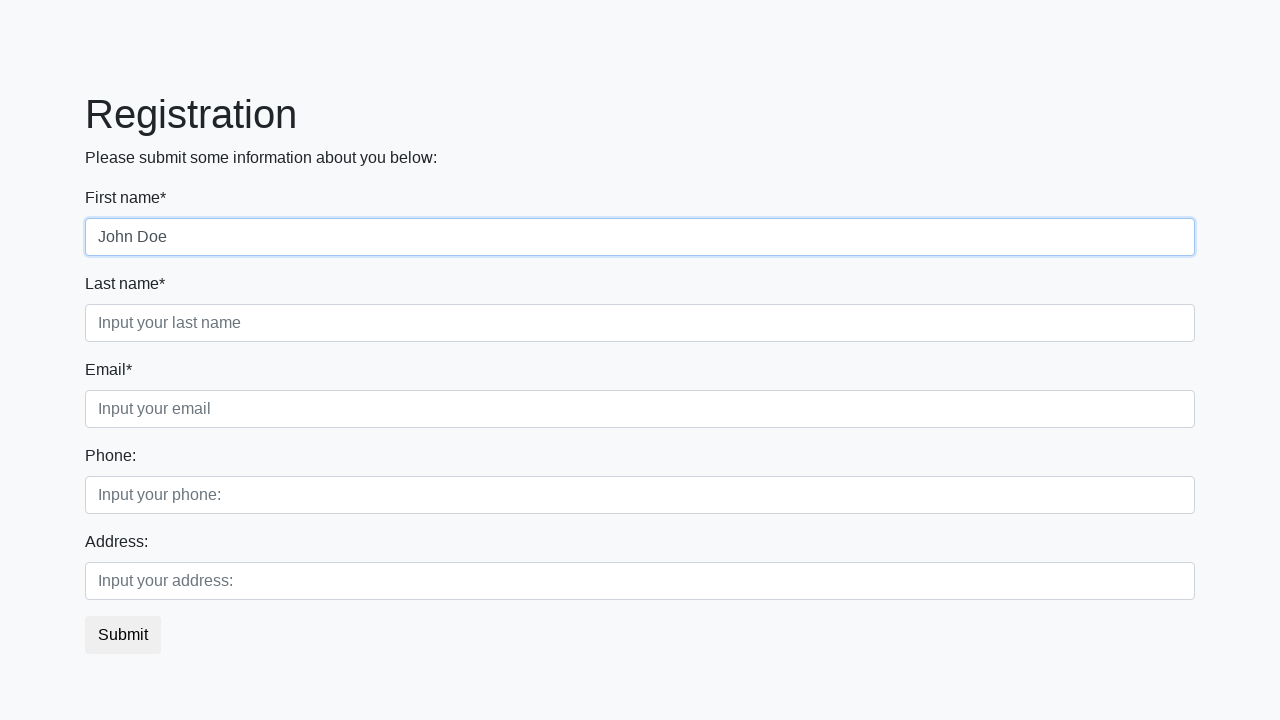

Filled input field 2 with 'John Doe' on div.first_block input >> nth=1
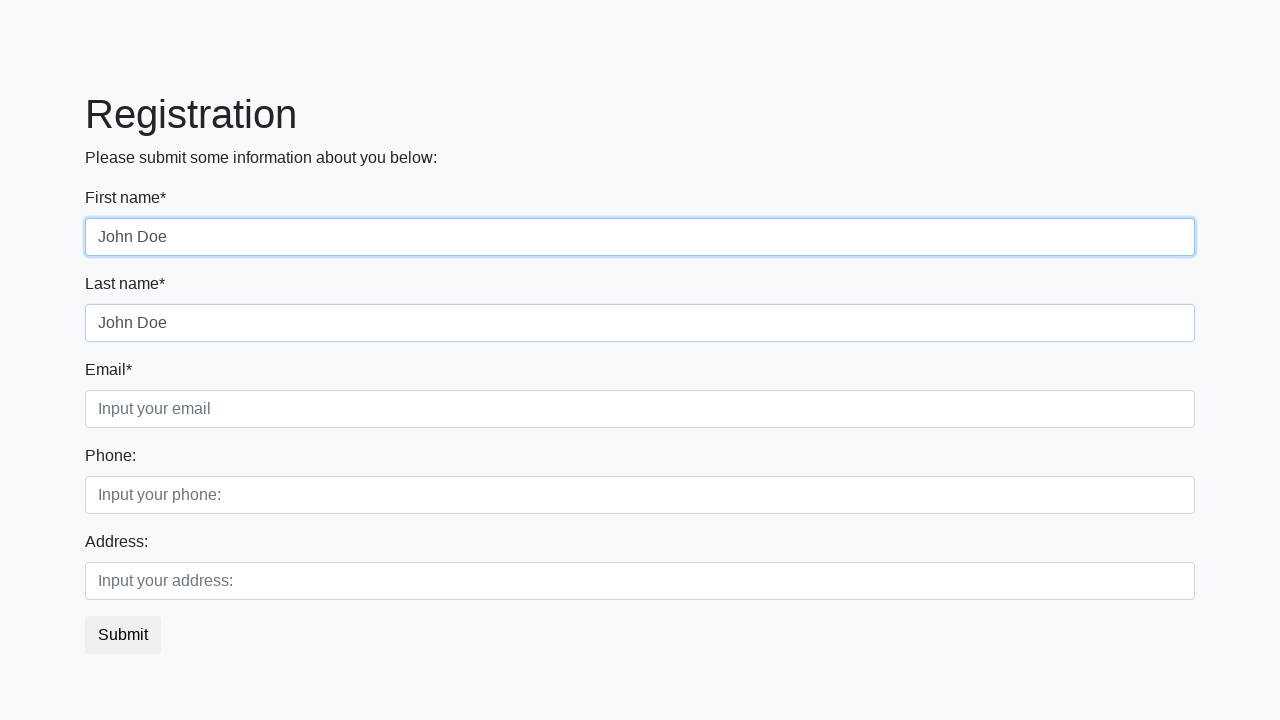

Filled input field 3 with 'John Doe' on div.first_block input >> nth=2
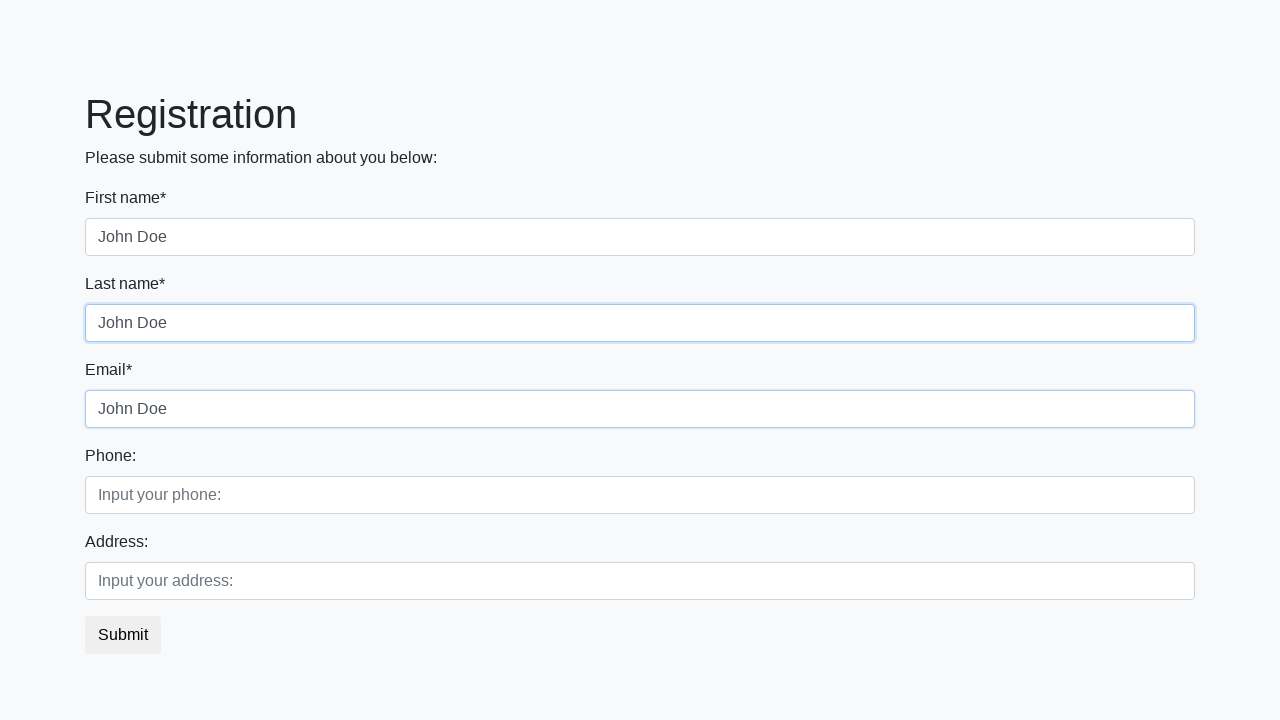

Clicked submit button to register at (123, 635) on button.btn
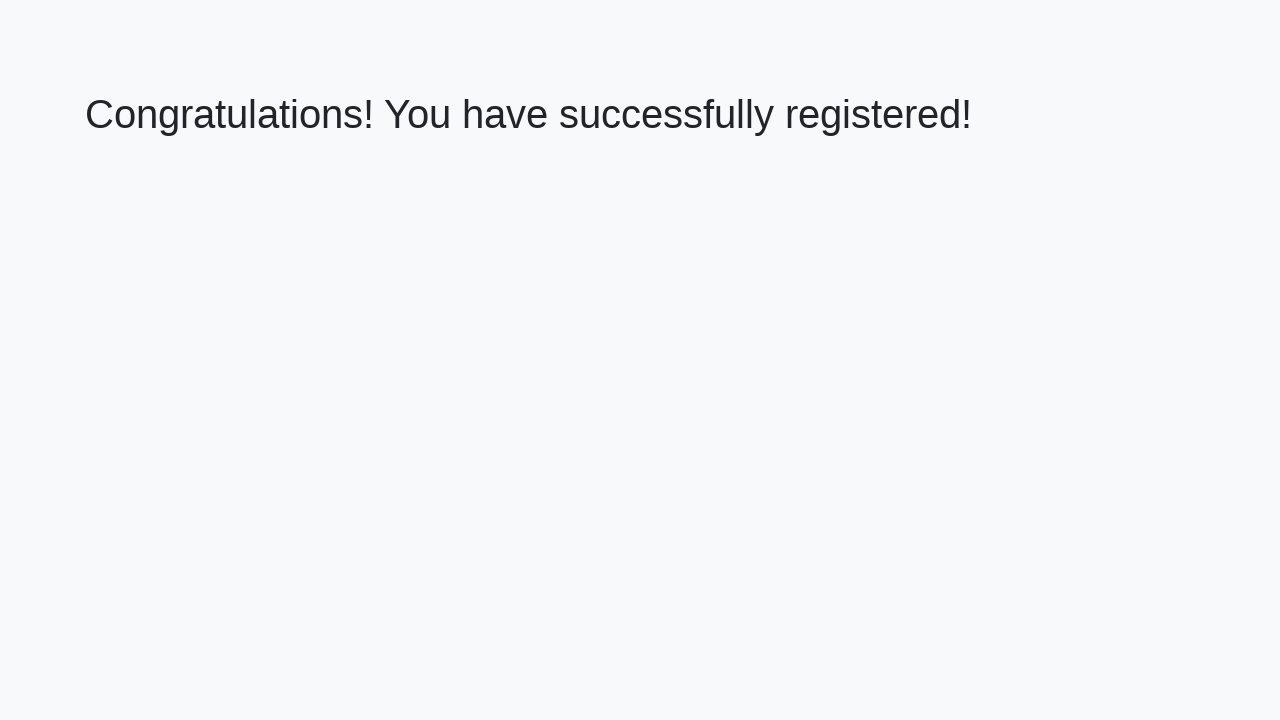

Success message heading loaded
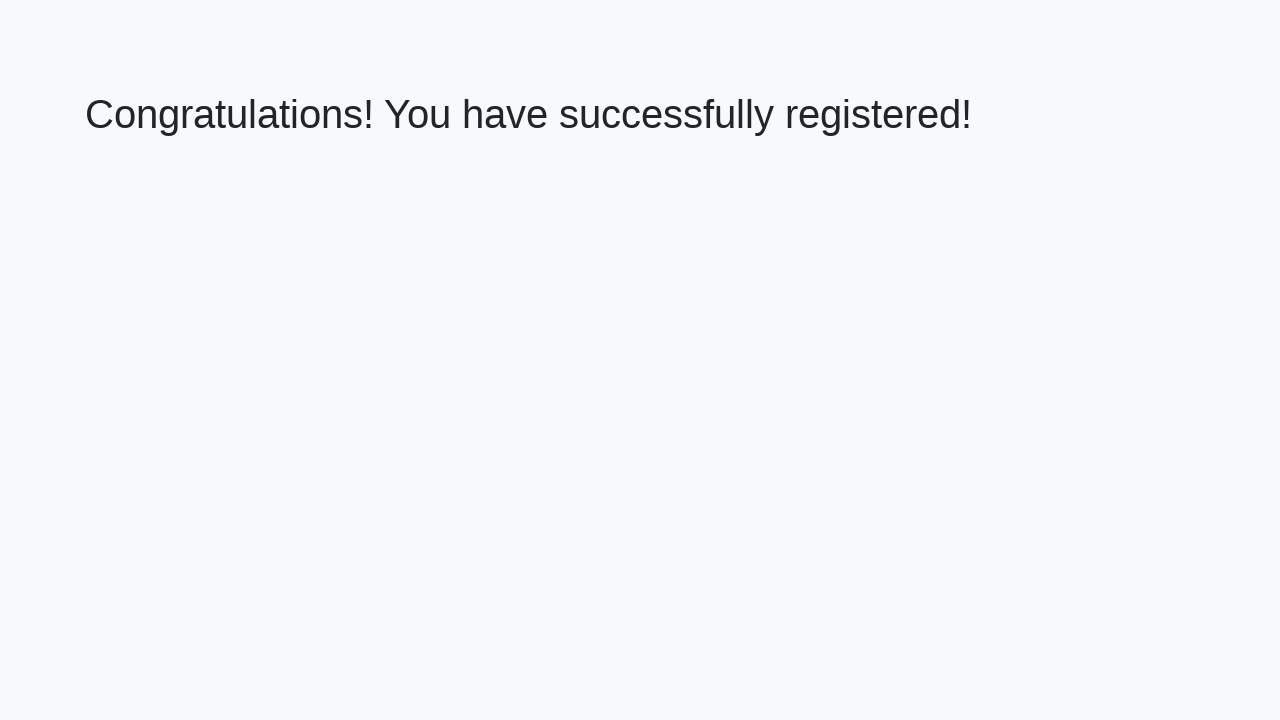

Retrieved success message text
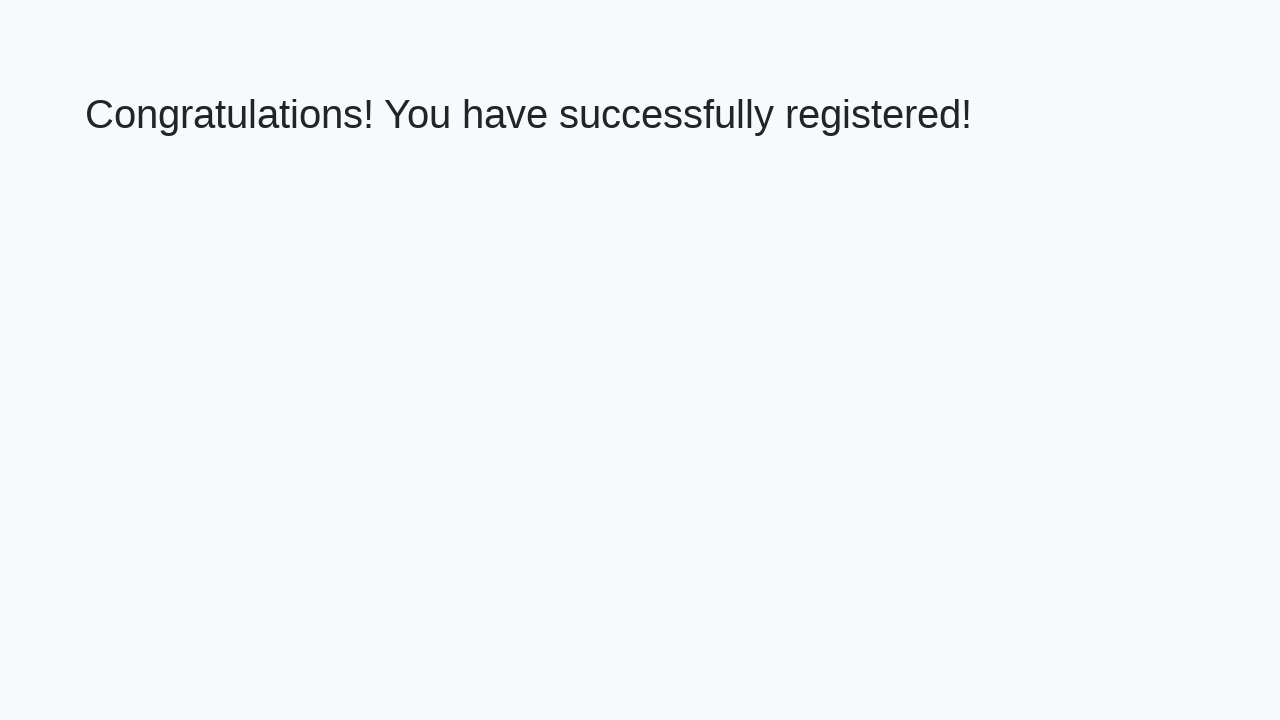

Verified success message: 'Congratulations! You have successfully registered!'
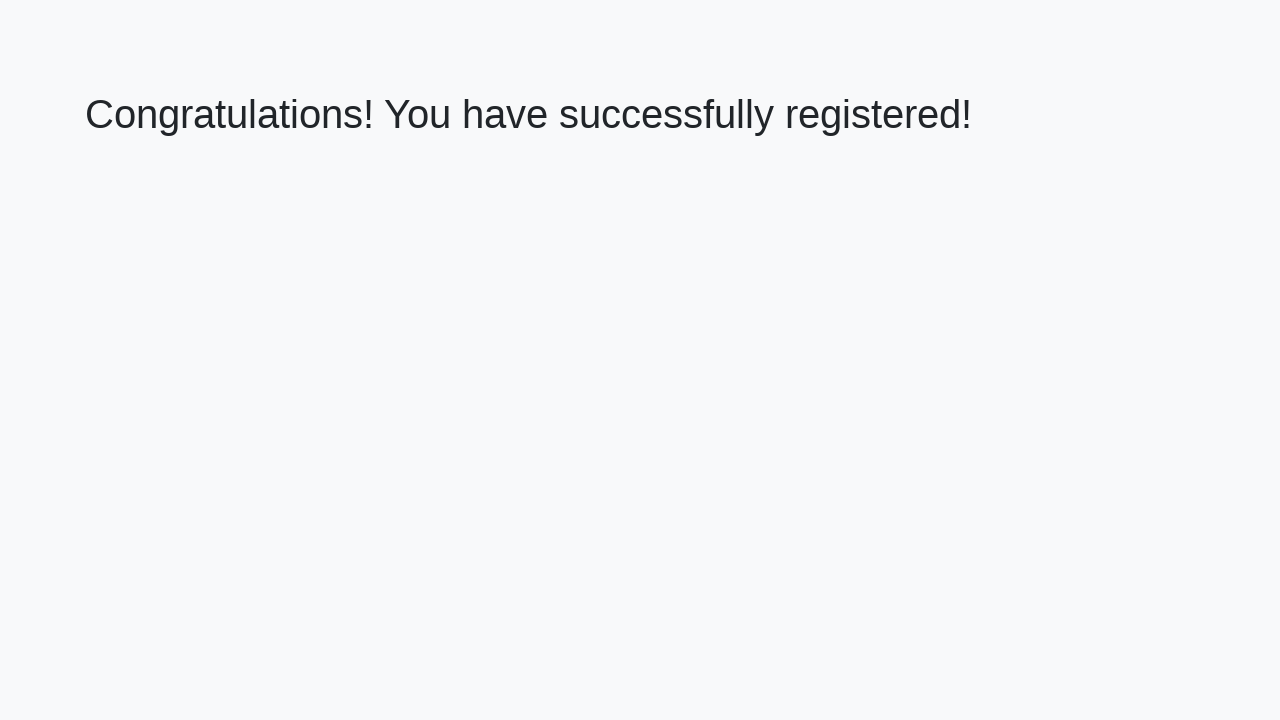

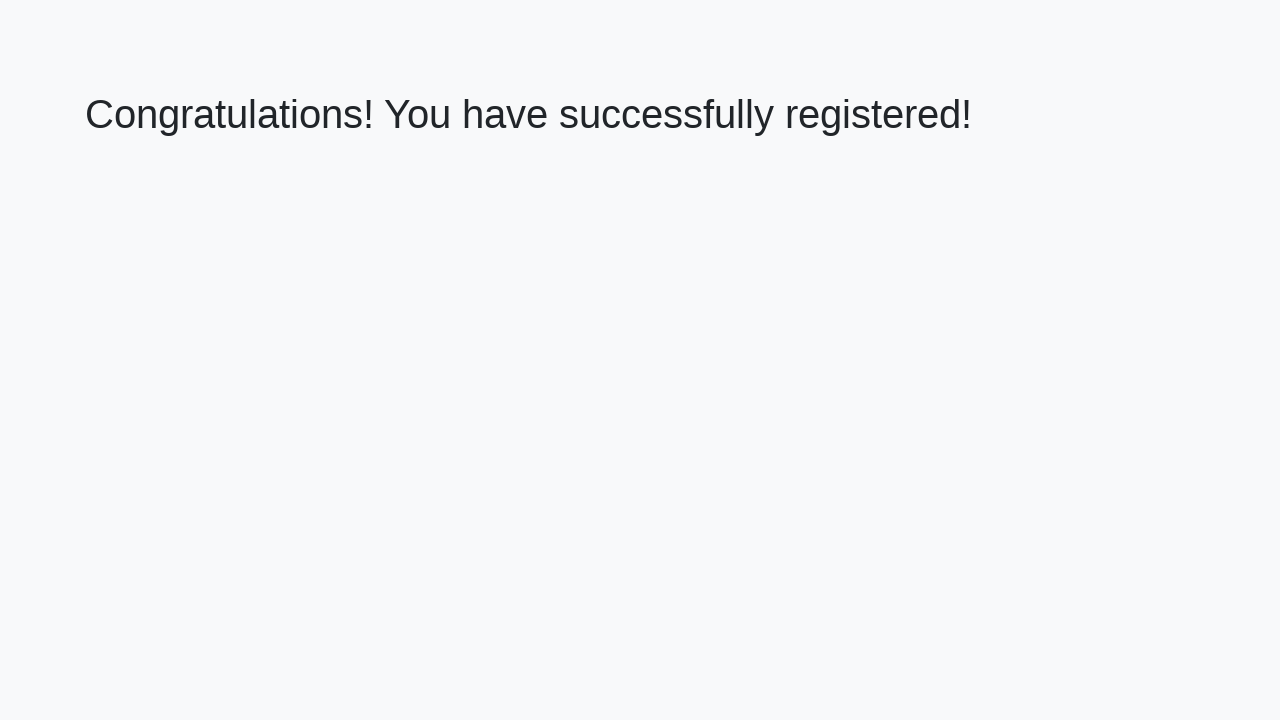